Tests that the text input field is cleared after adding a todo item

Starting URL: https://demo.playwright.dev/todomvc

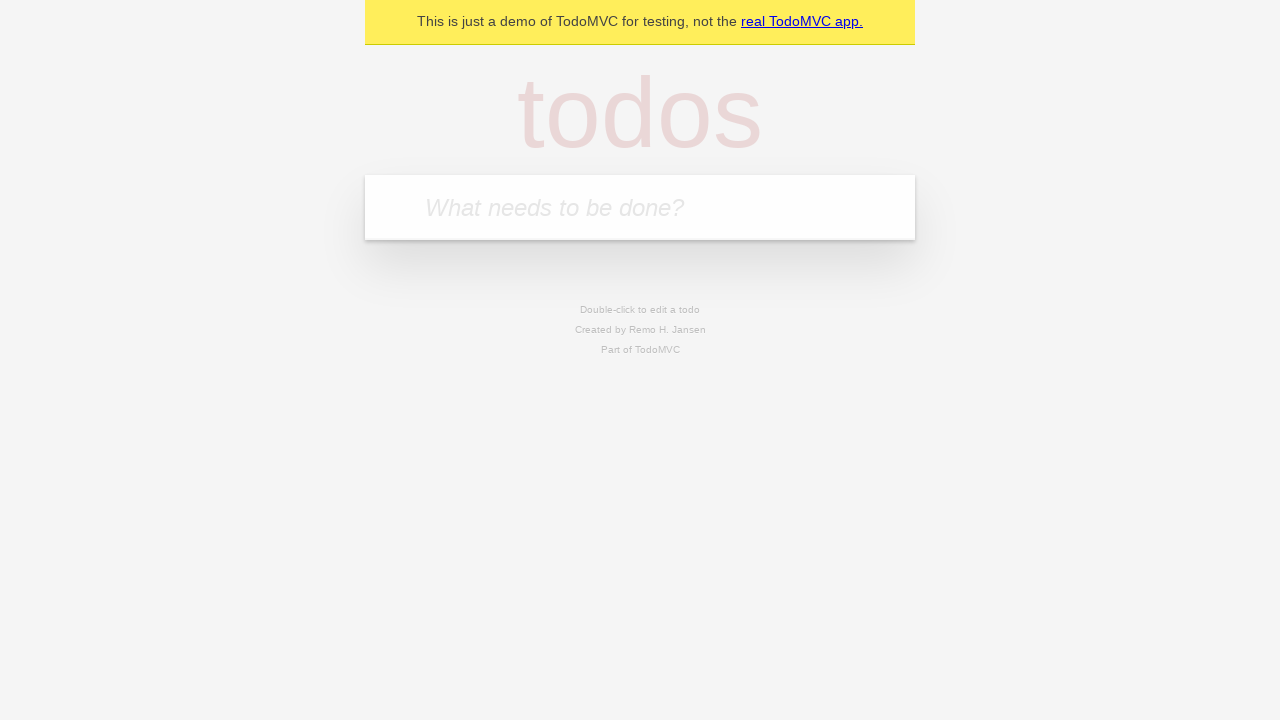

Located the todo input field
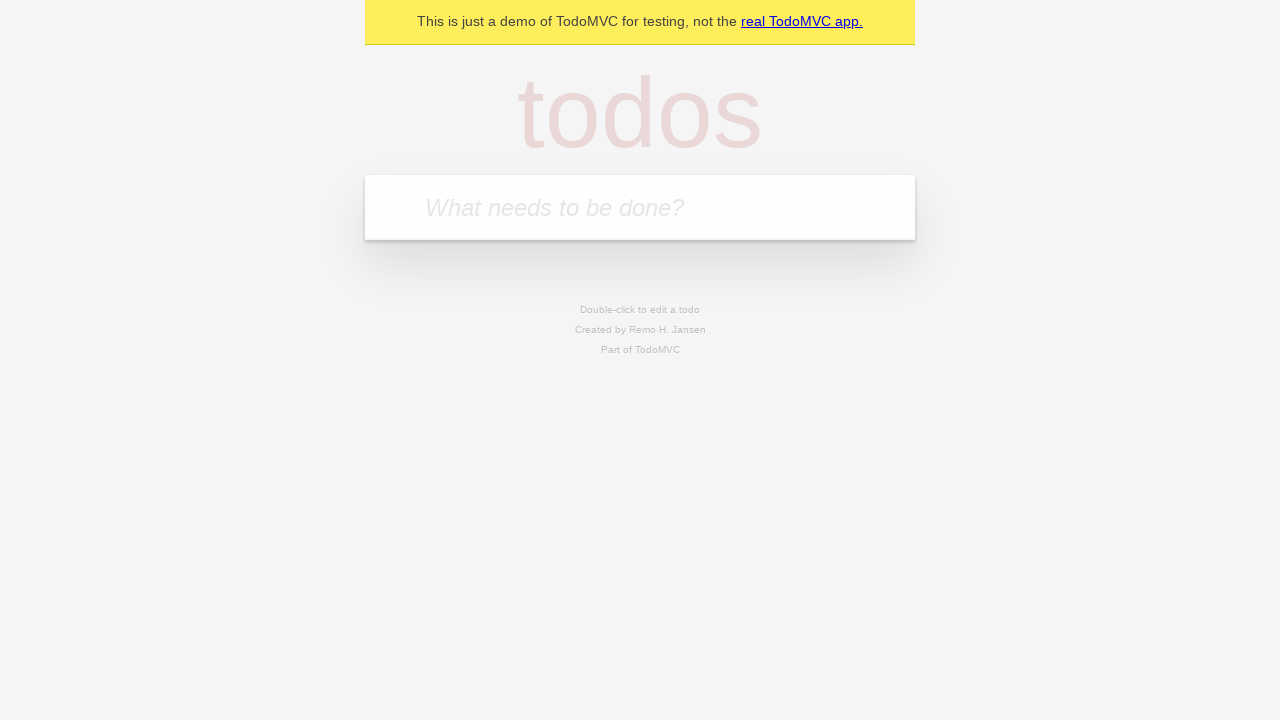

Filled input field with 'buy some cheese' on internal:attr=[placeholder="What needs to be done?"i]
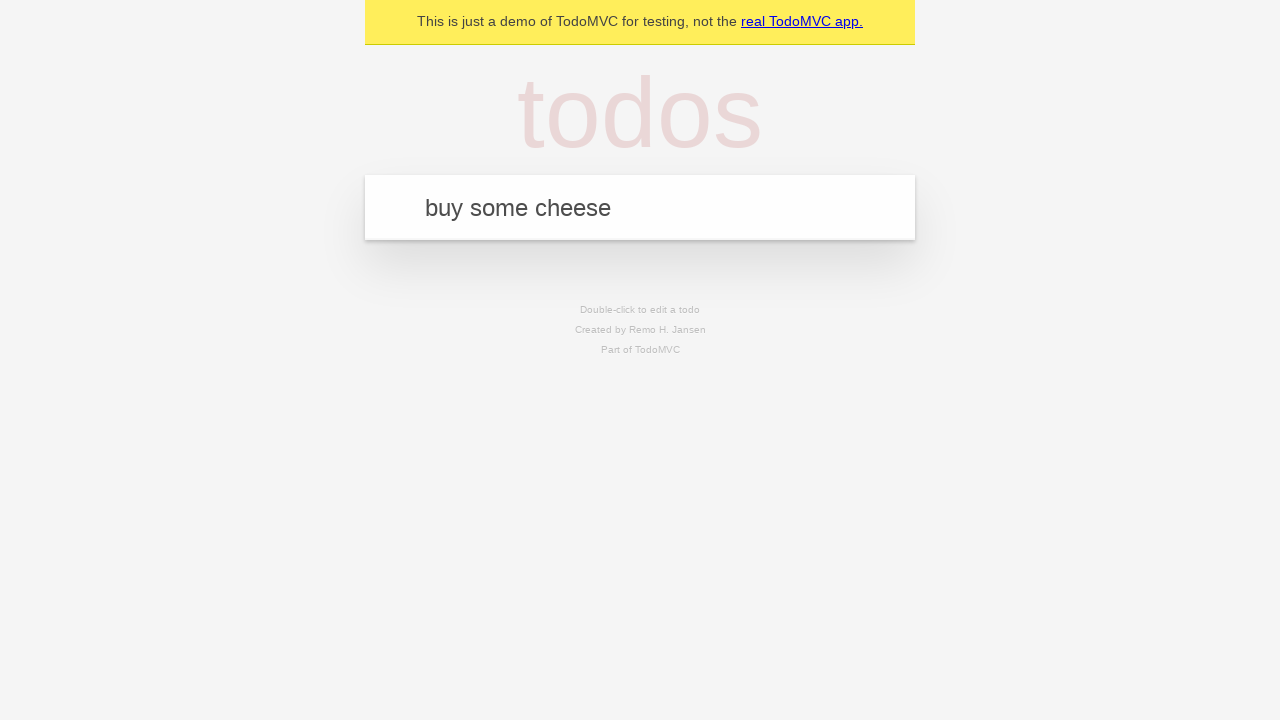

Pressed Enter to add the todo item on internal:attr=[placeholder="What needs to be done?"i]
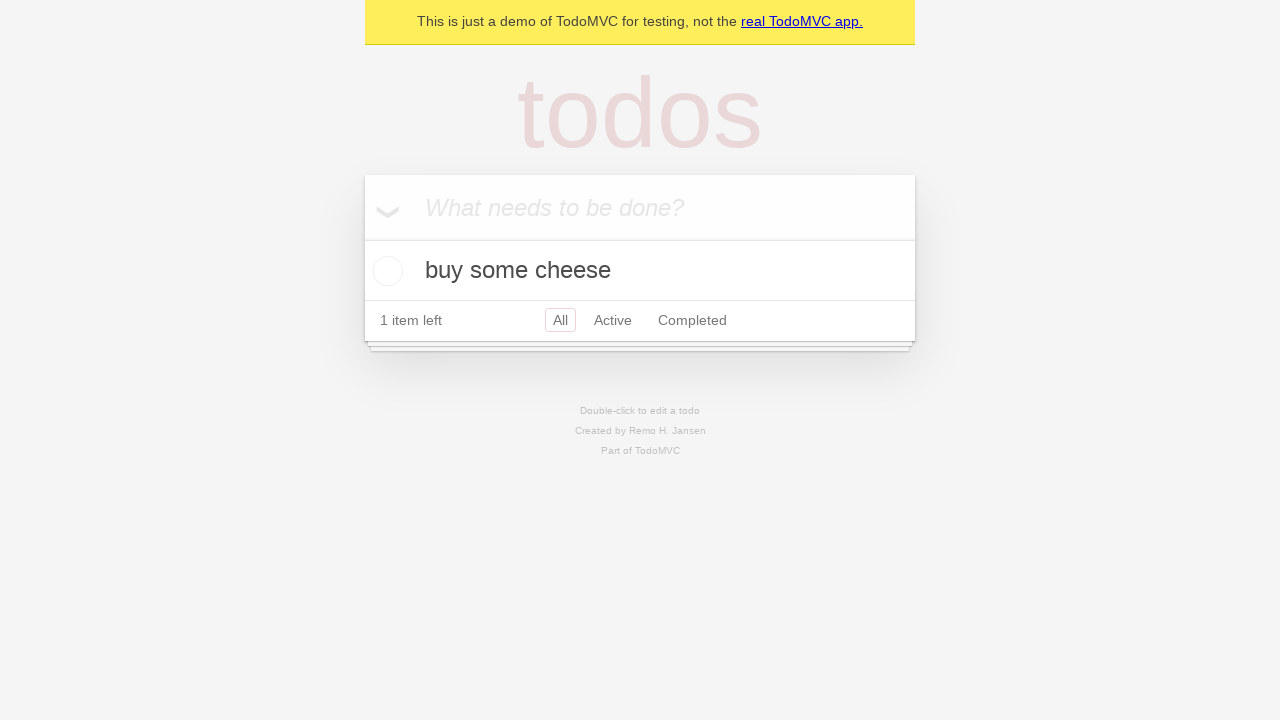

Todo item appeared in the list
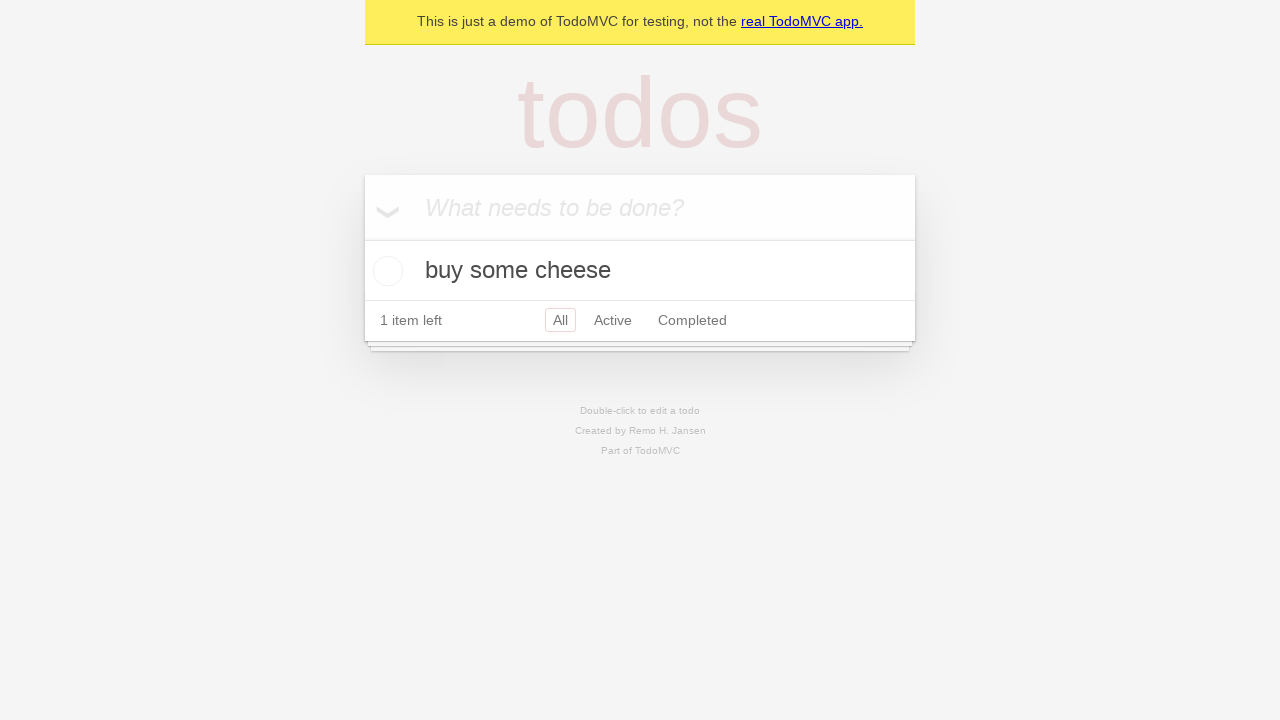

Retrieved the current value of the input field
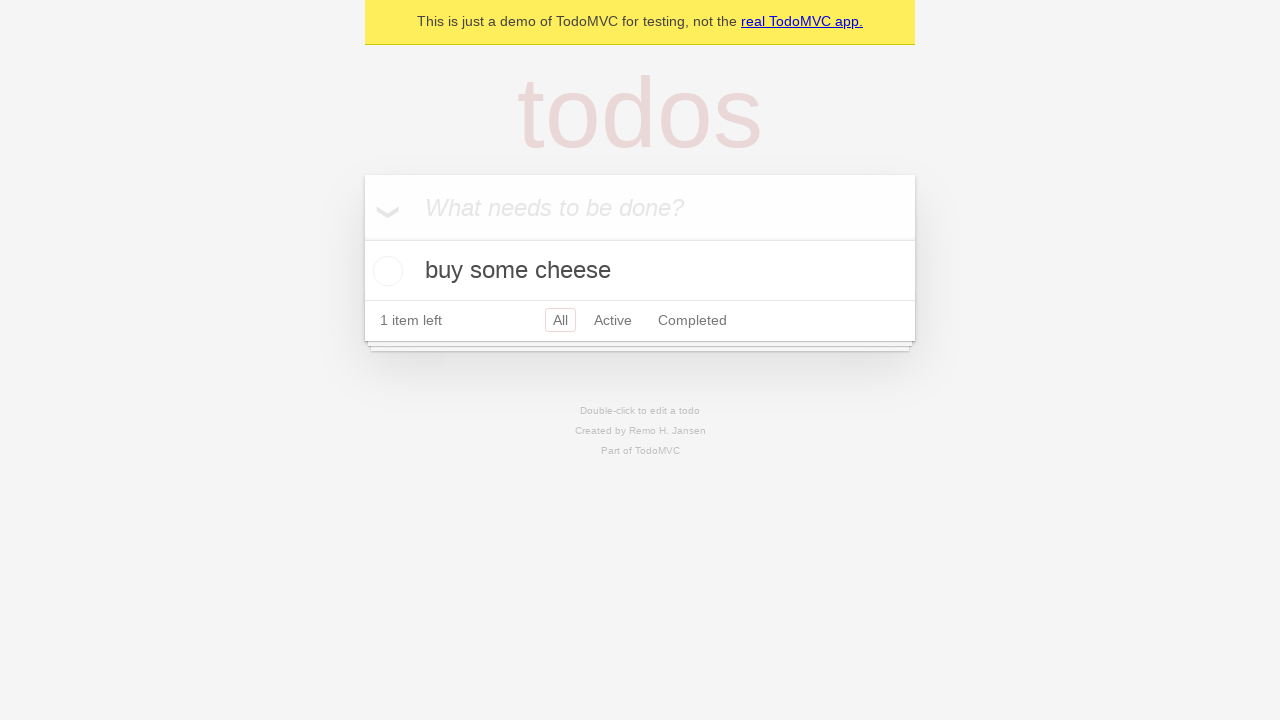

Verified that the input field is cleared after adding the item
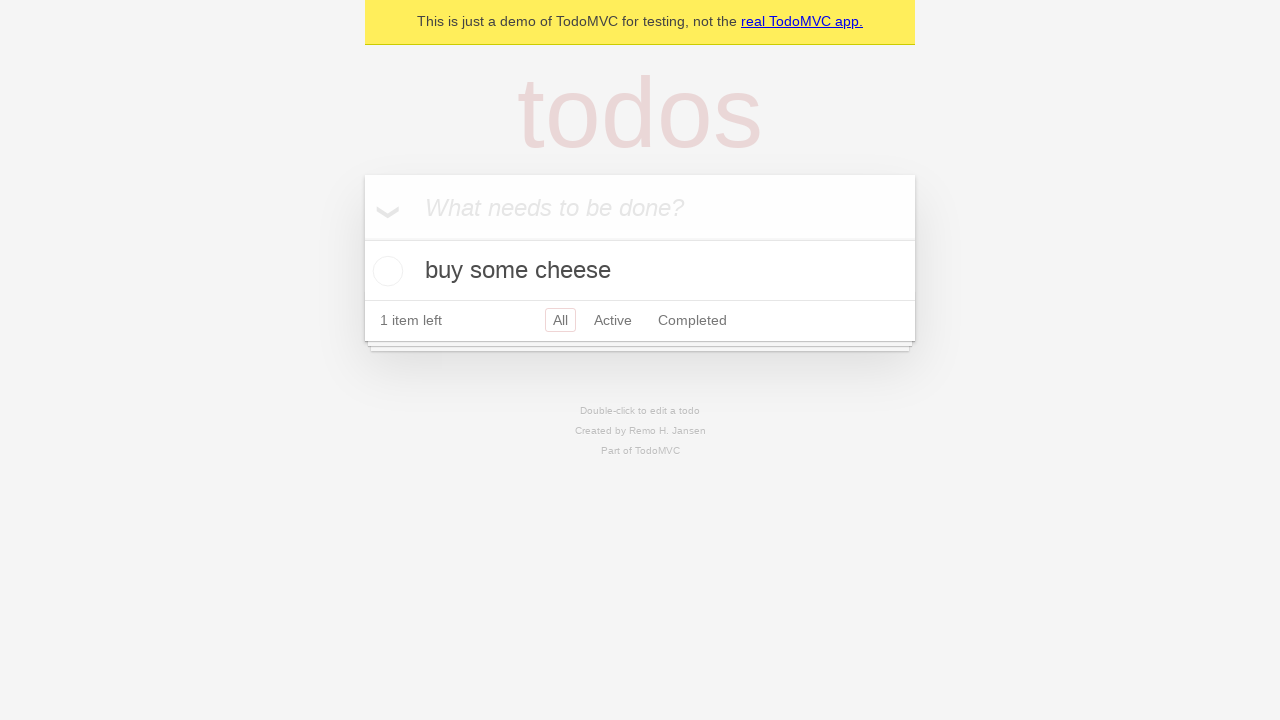

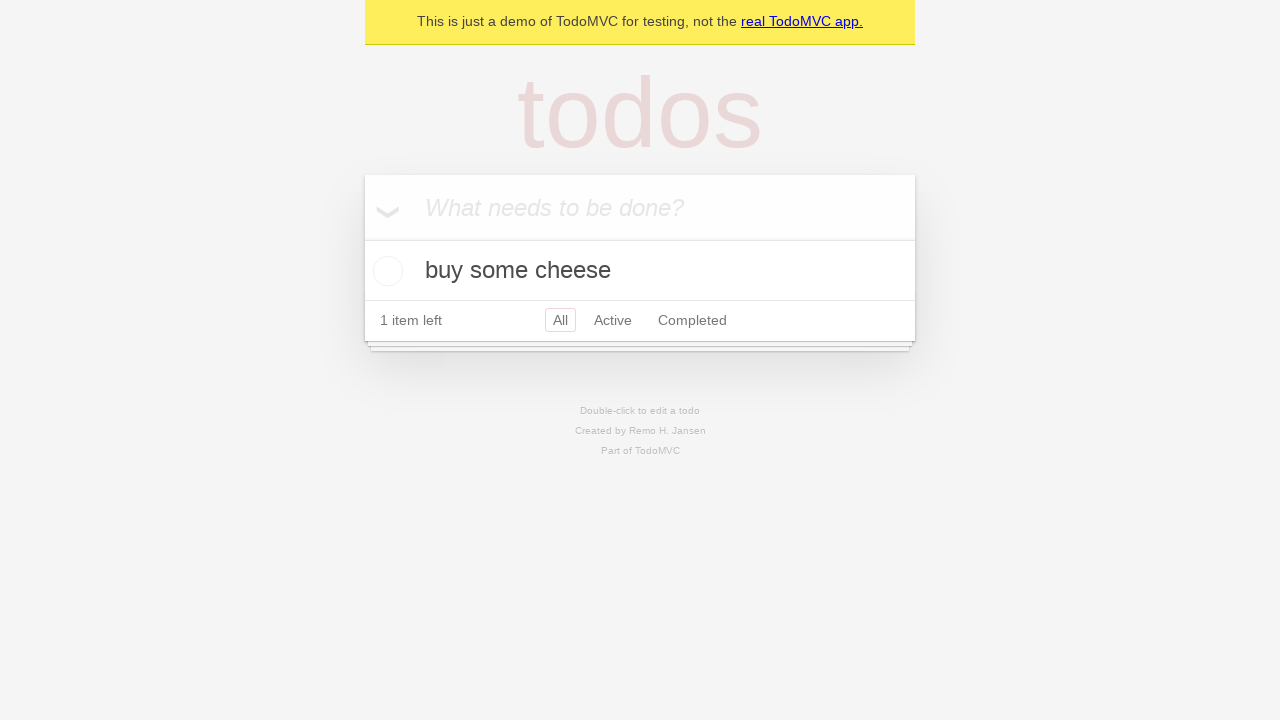